Tests JavaScript prompt dialog by clicking a button that triggers a prompt, entering text, accepting it, and verifying the entered text appears in the result

Starting URL: https://testcenter.techproeducation.com/index.php?page=javascript-alerts

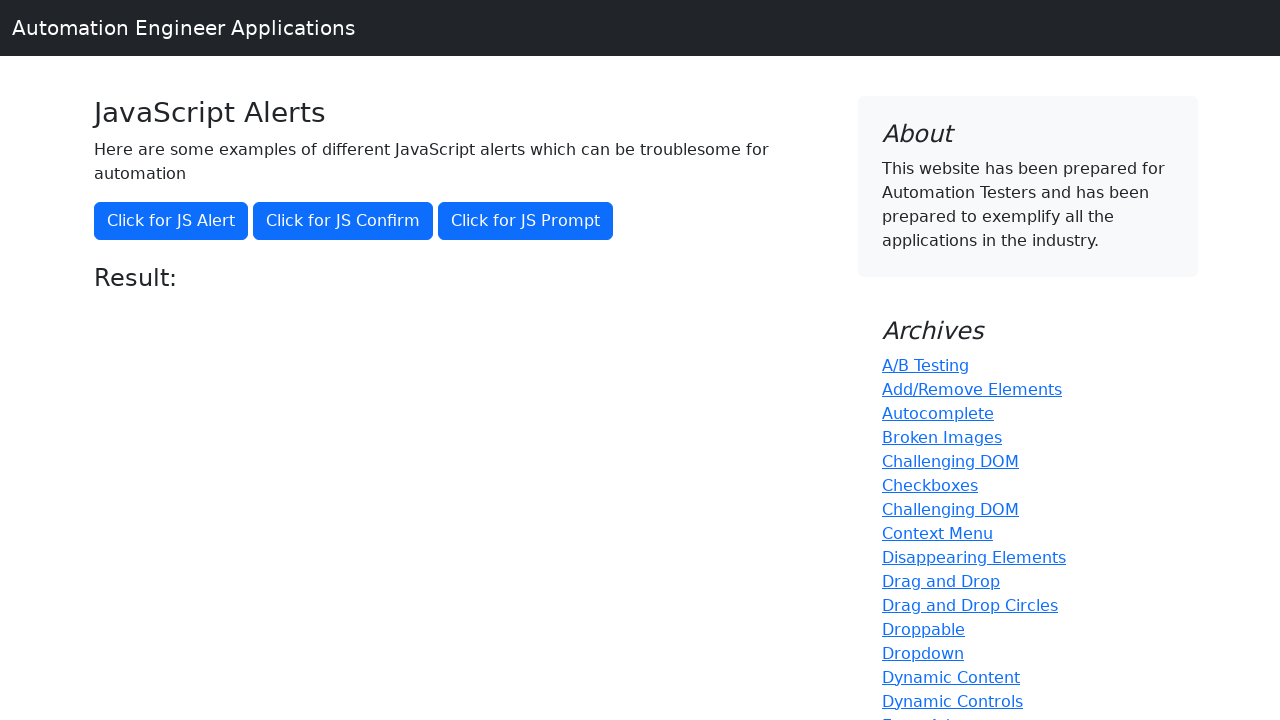

Set up dialog handler to accept prompt with 'Hello World'
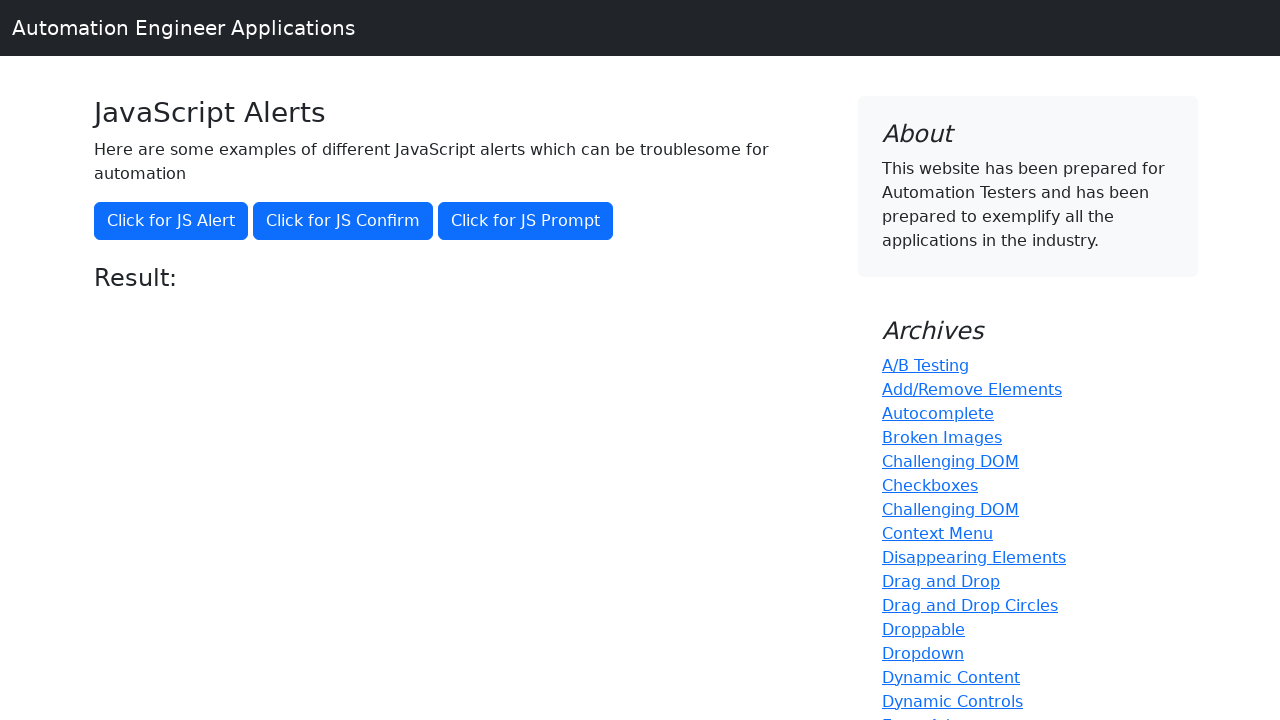

Clicked button to trigger JavaScript prompt dialog at (526, 221) on xpath=//button[@onclick='jsPrompt()']
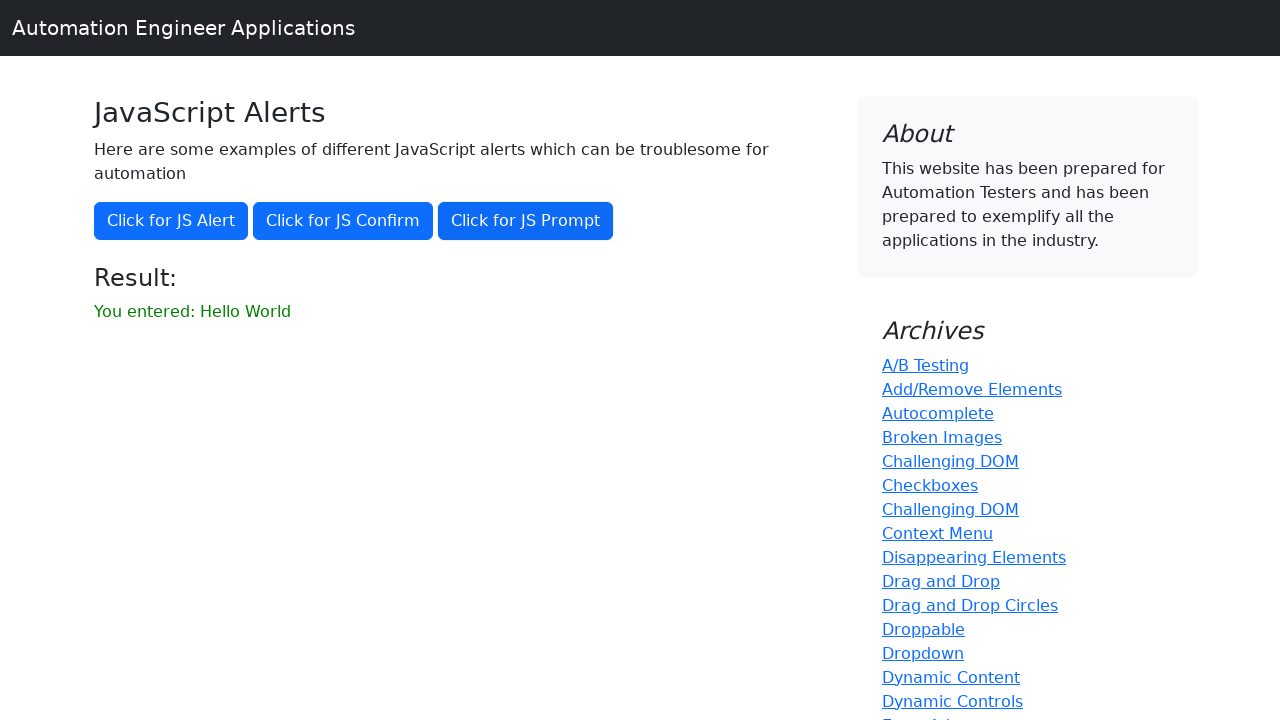

Result element loaded after prompt was accepted
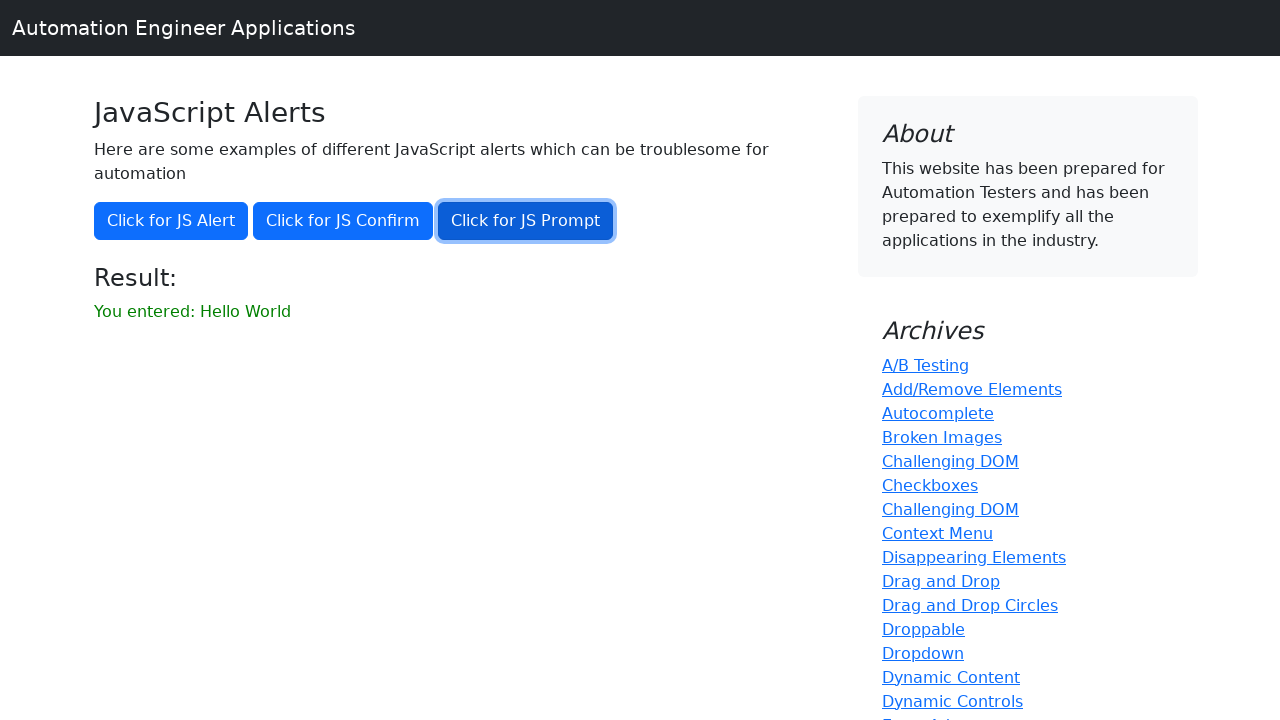

Retrieved result text from result element
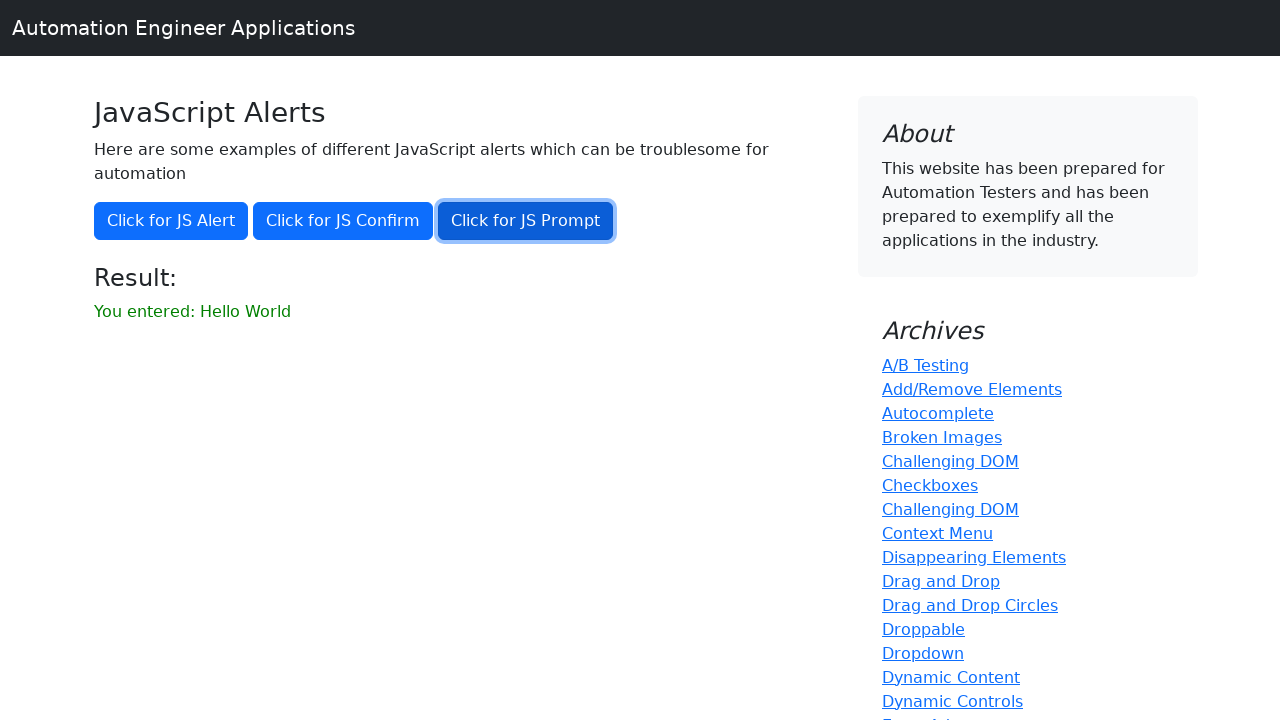

Verified result text matches expected value 'You entered: Hello World'
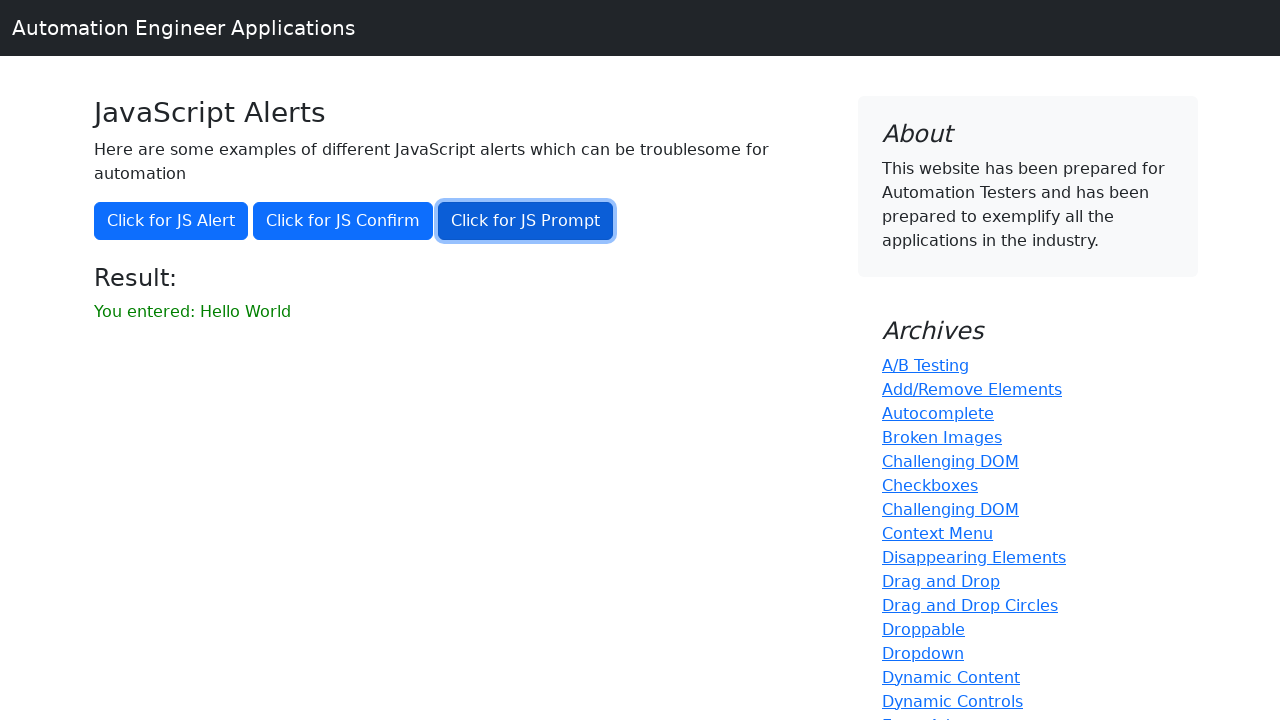

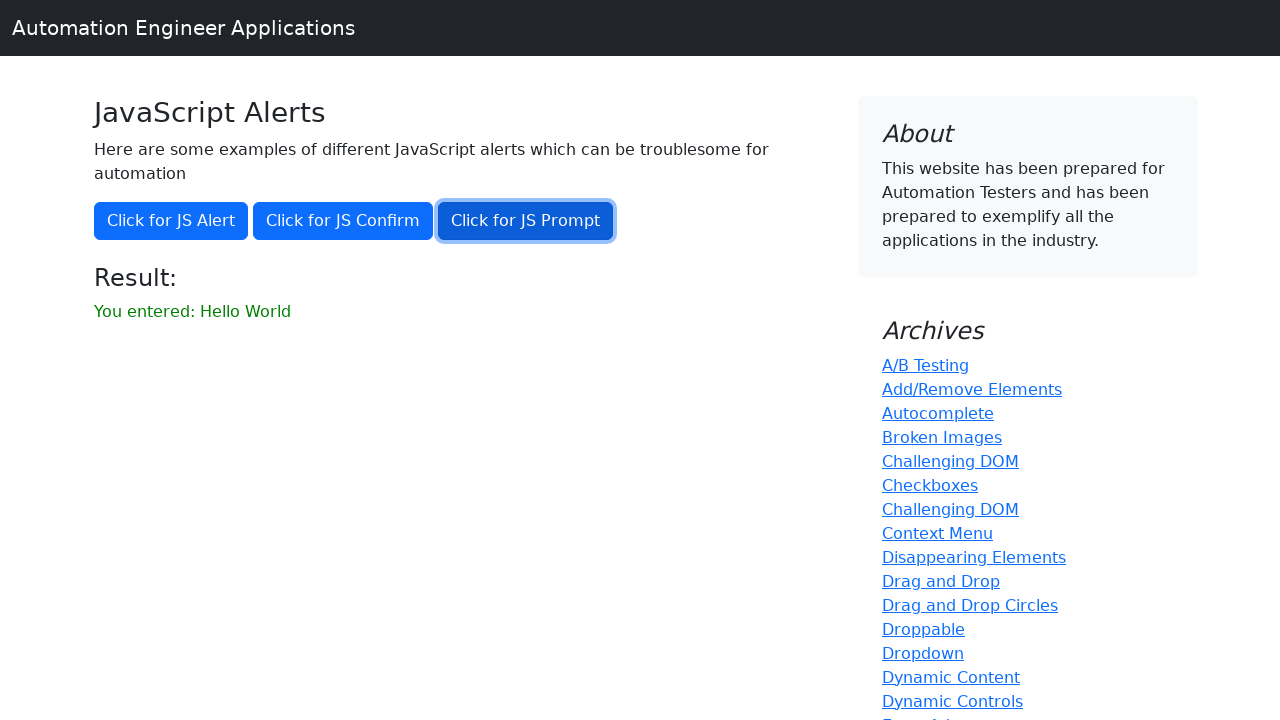